Tests that the counter displays the correct number of todo items as items are added

Starting URL: https://demo.playwright.dev/todomvc

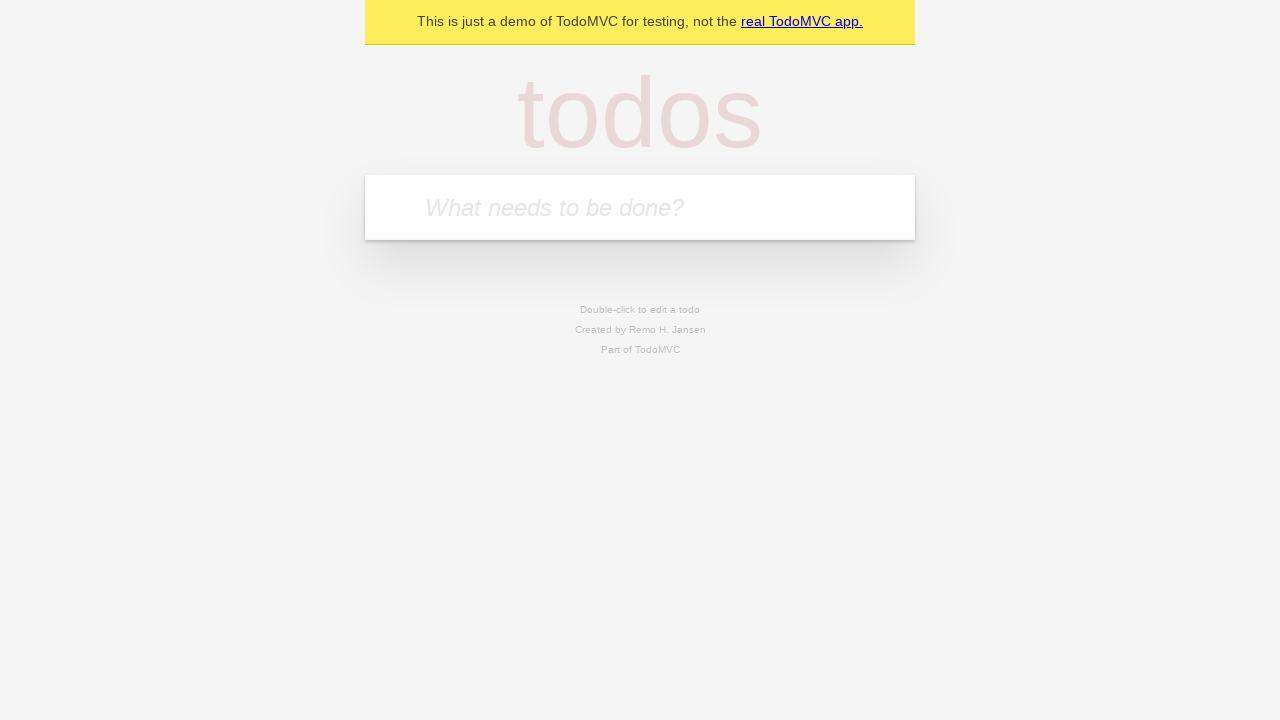

Filled todo input with 'buy some cheese' on .new-todo
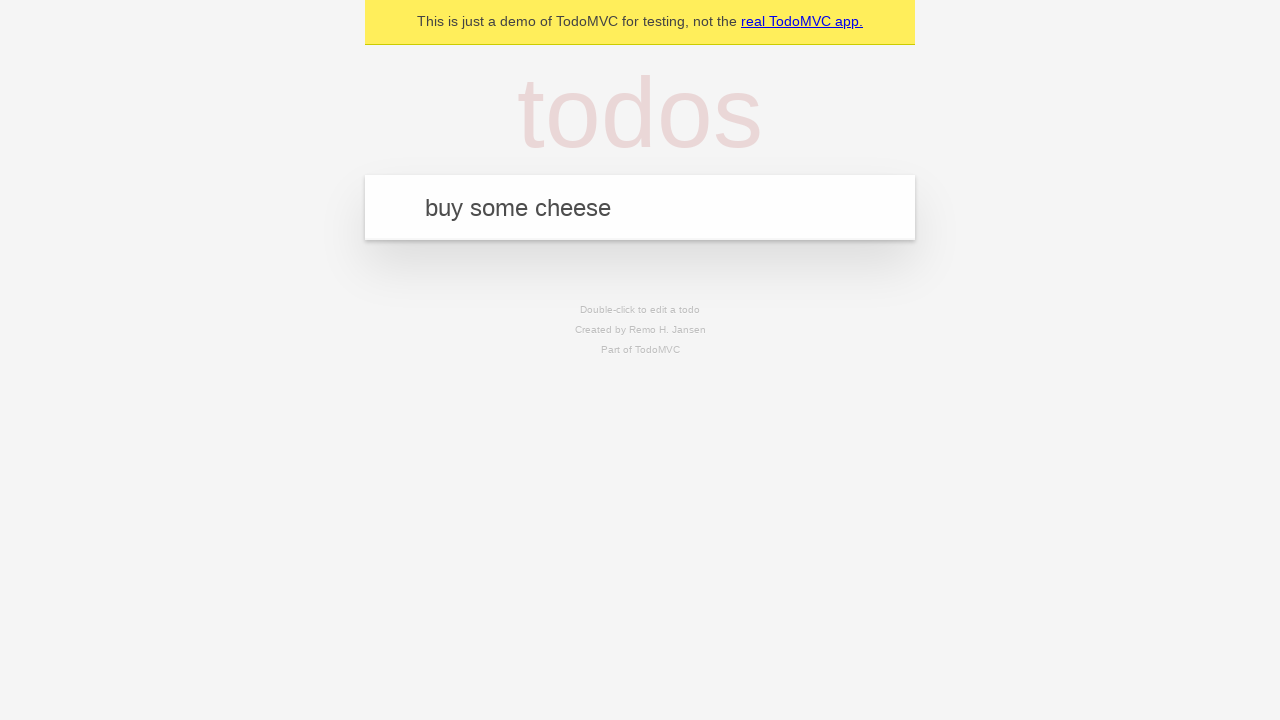

Pressed Enter to add first todo item on .new-todo
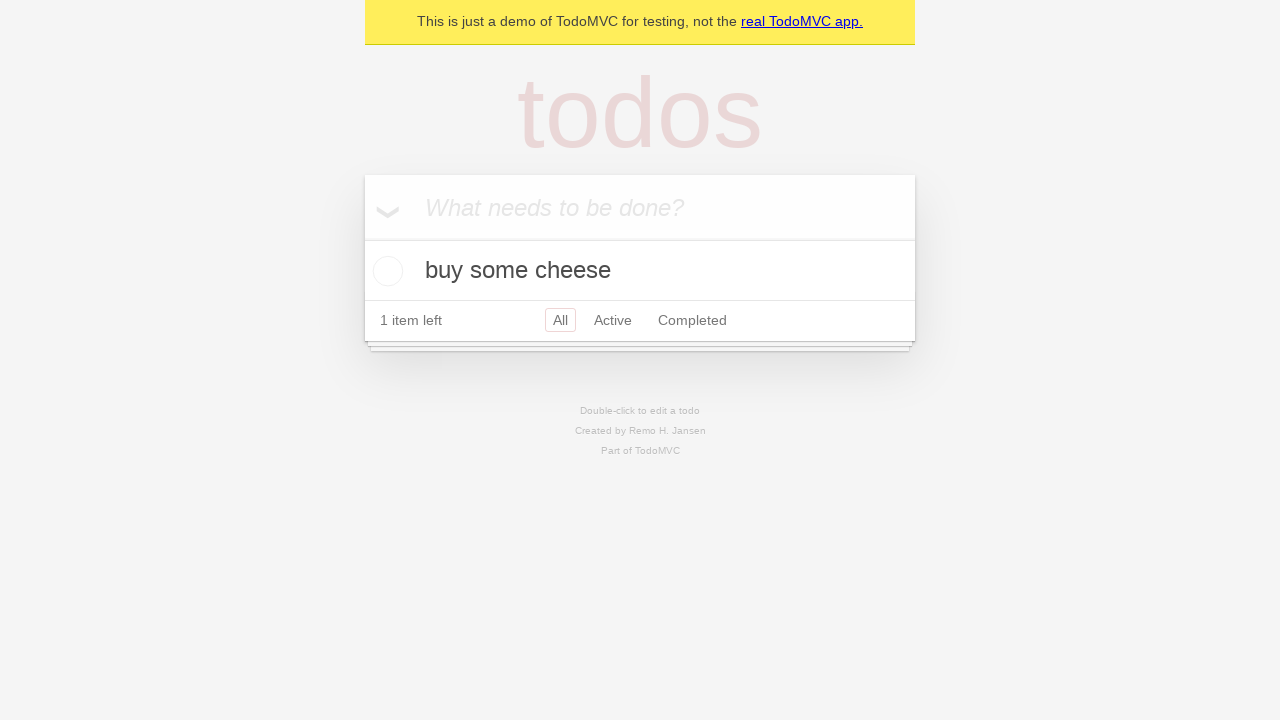

Todo counter element loaded after adding first item
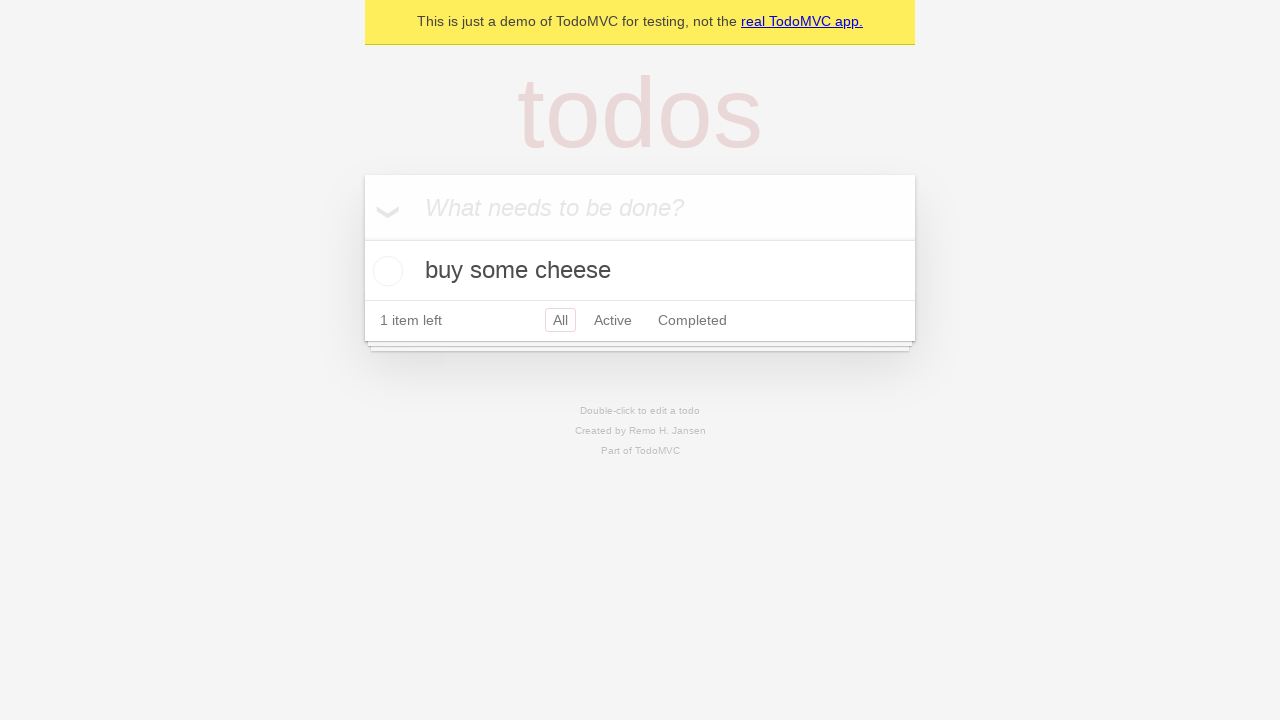

Filled todo input with 'feed the cat' on .new-todo
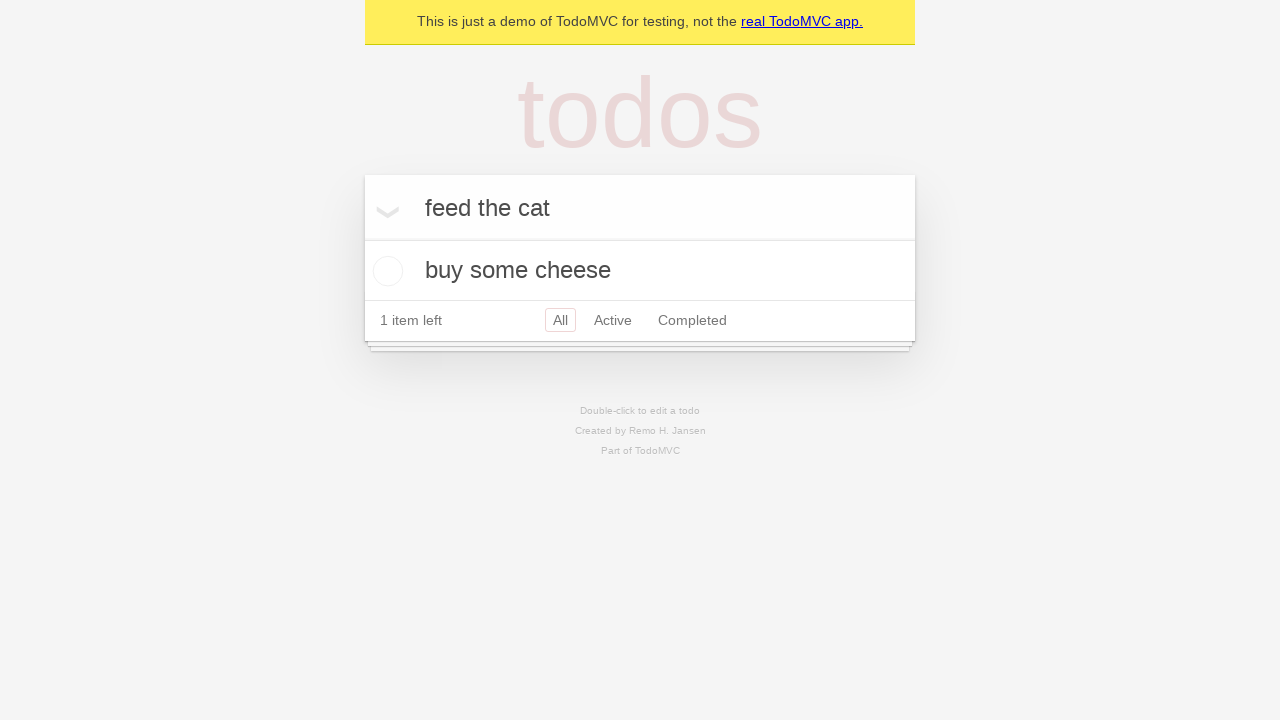

Pressed Enter to add second todo item on .new-todo
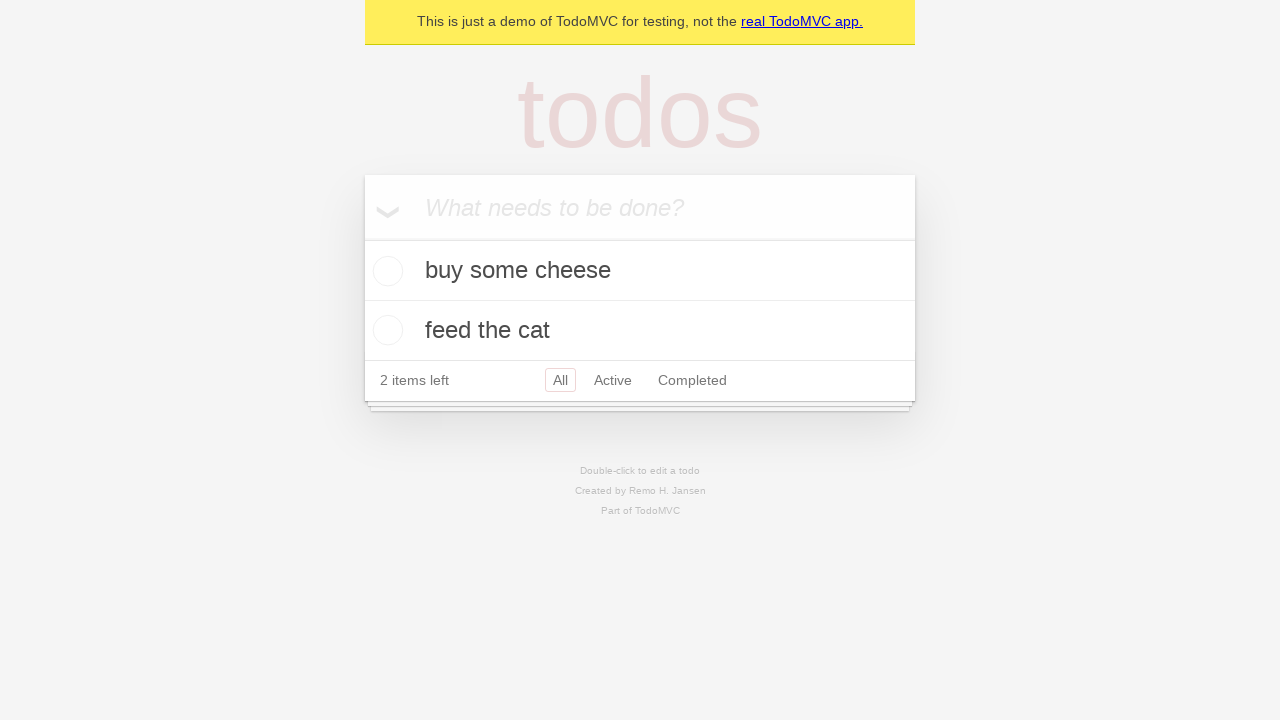

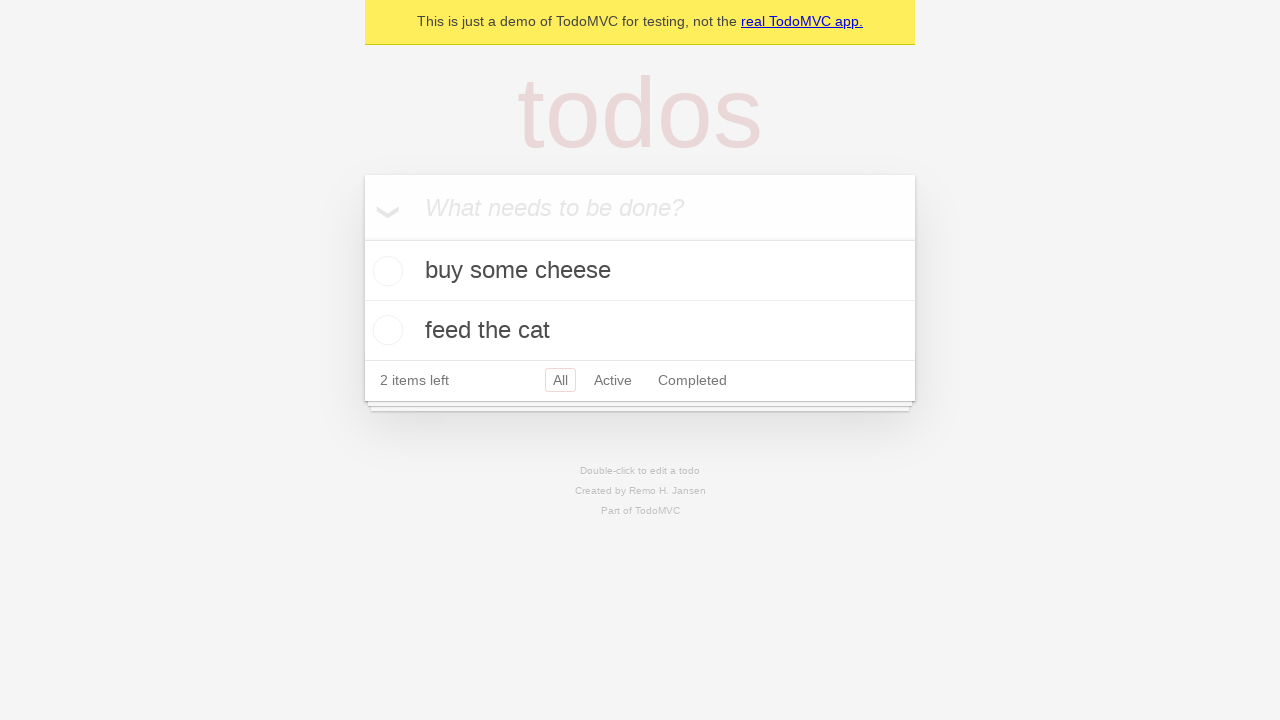